Navigates to an automation practice page and interacts with a table element to verify its structure by counting rows and columns

Starting URL: https://www.rahulshettyacademy.com/AutomationPractice/

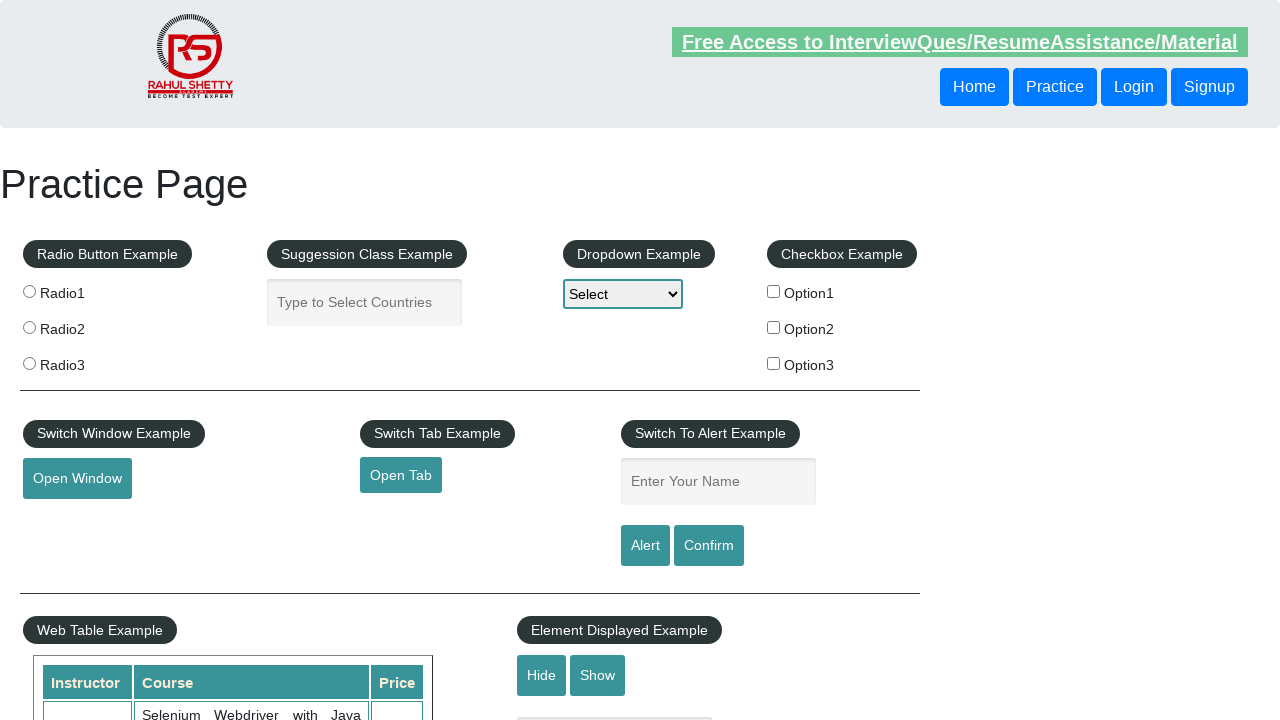

Waited for table element with id 'product' to load
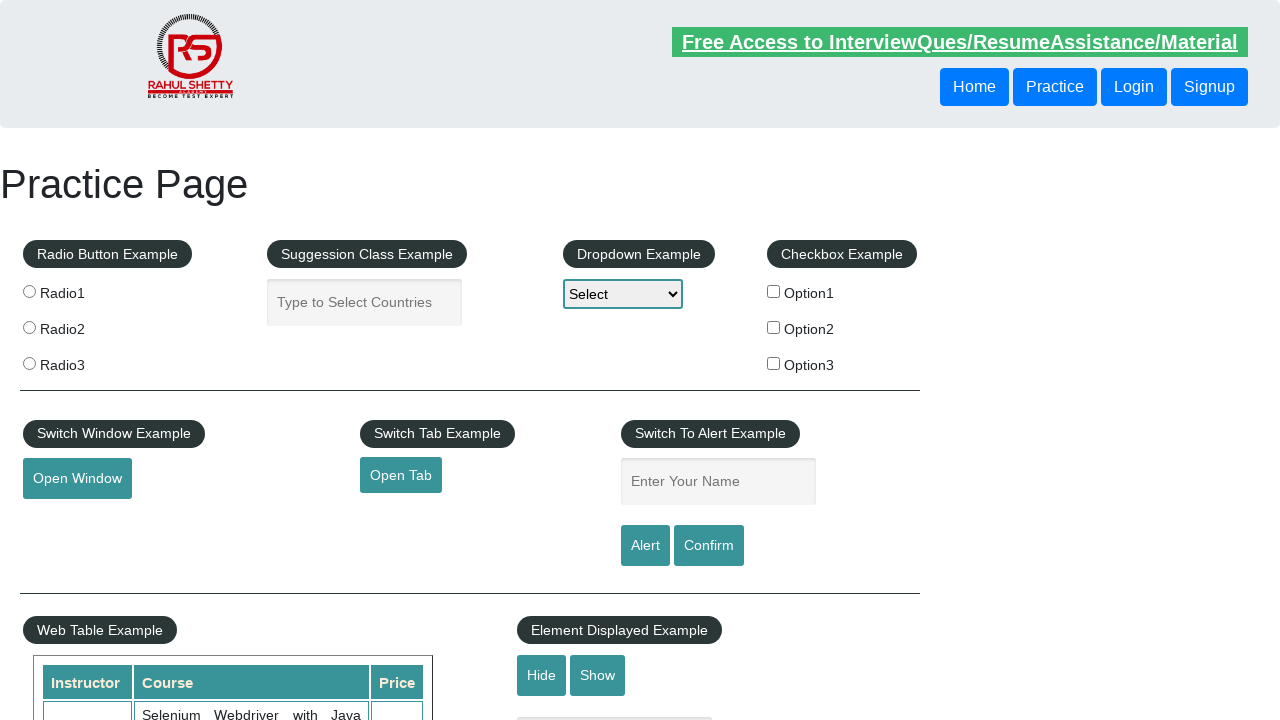

Located the product table element
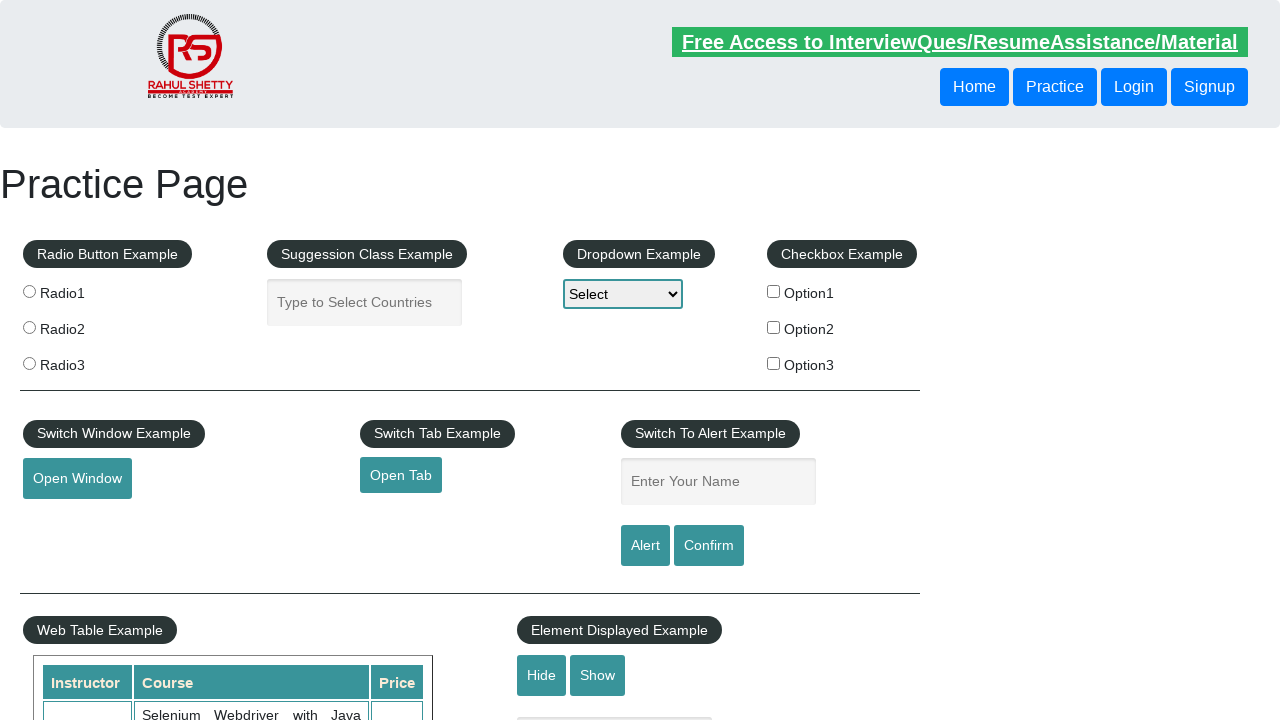

Counted table rows: 21 rows found
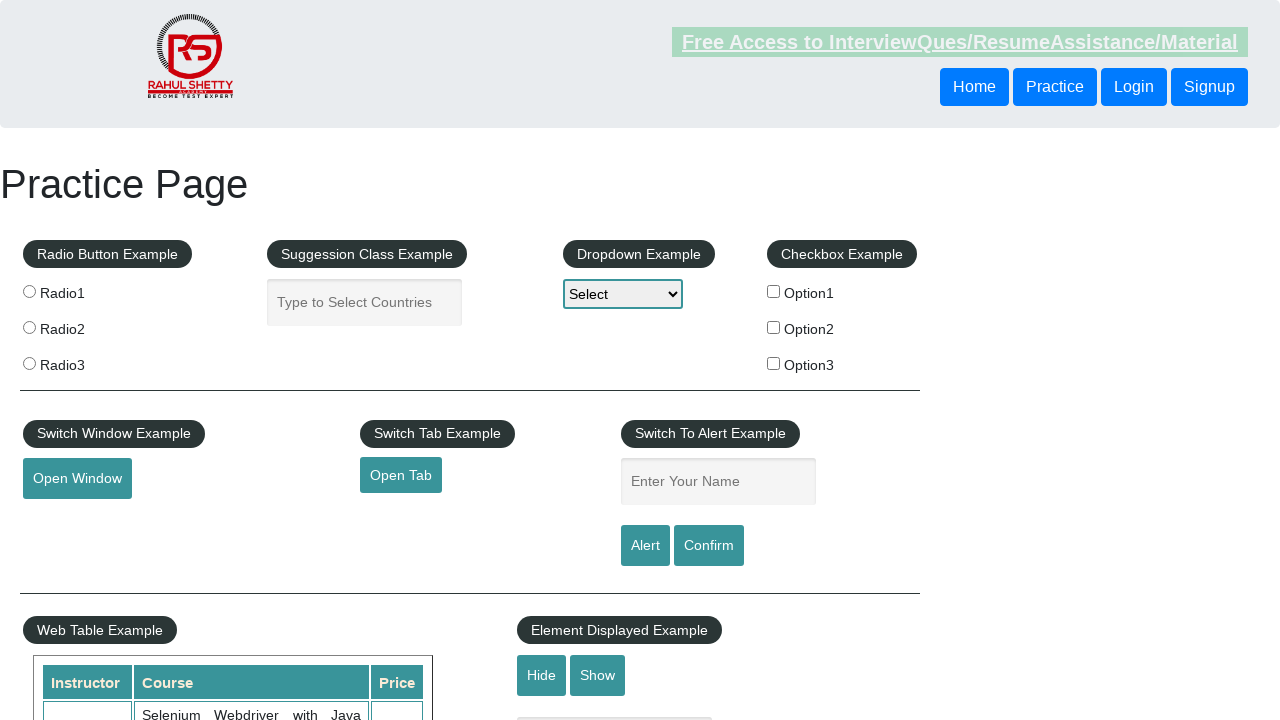

Counted table columns: 7 columns found
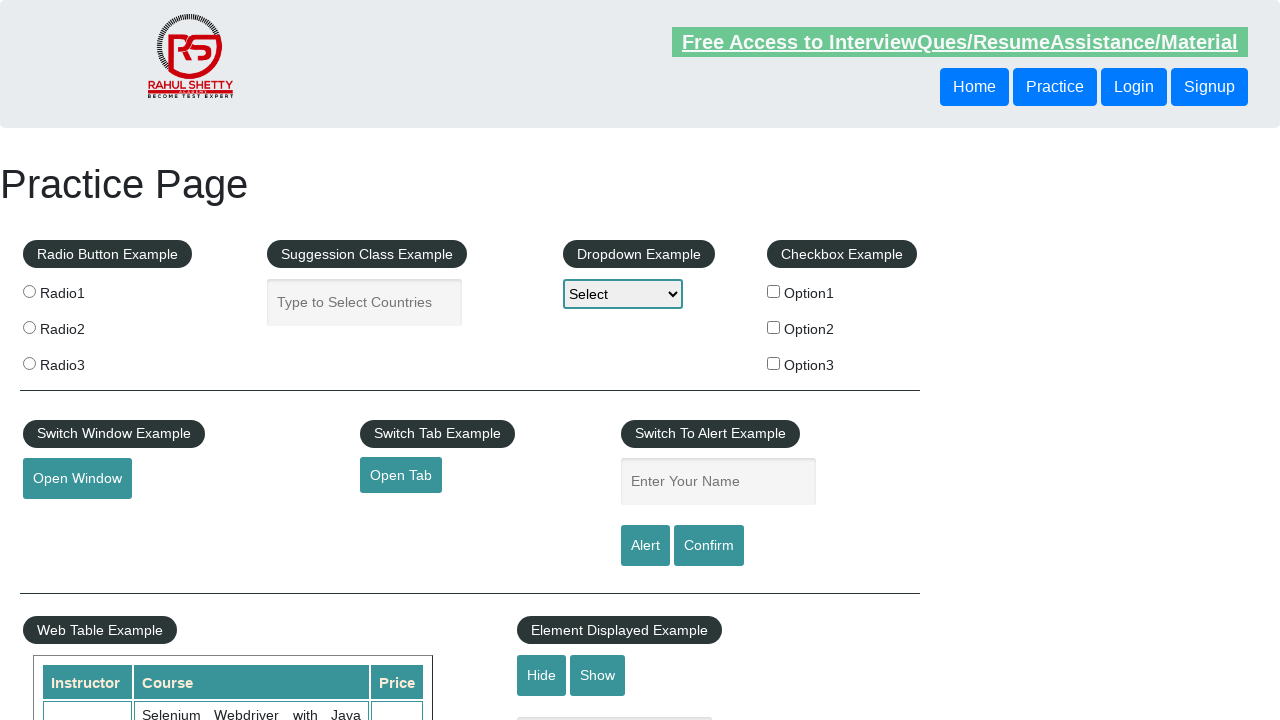

Retrieved all cells from the third row: 7 cells
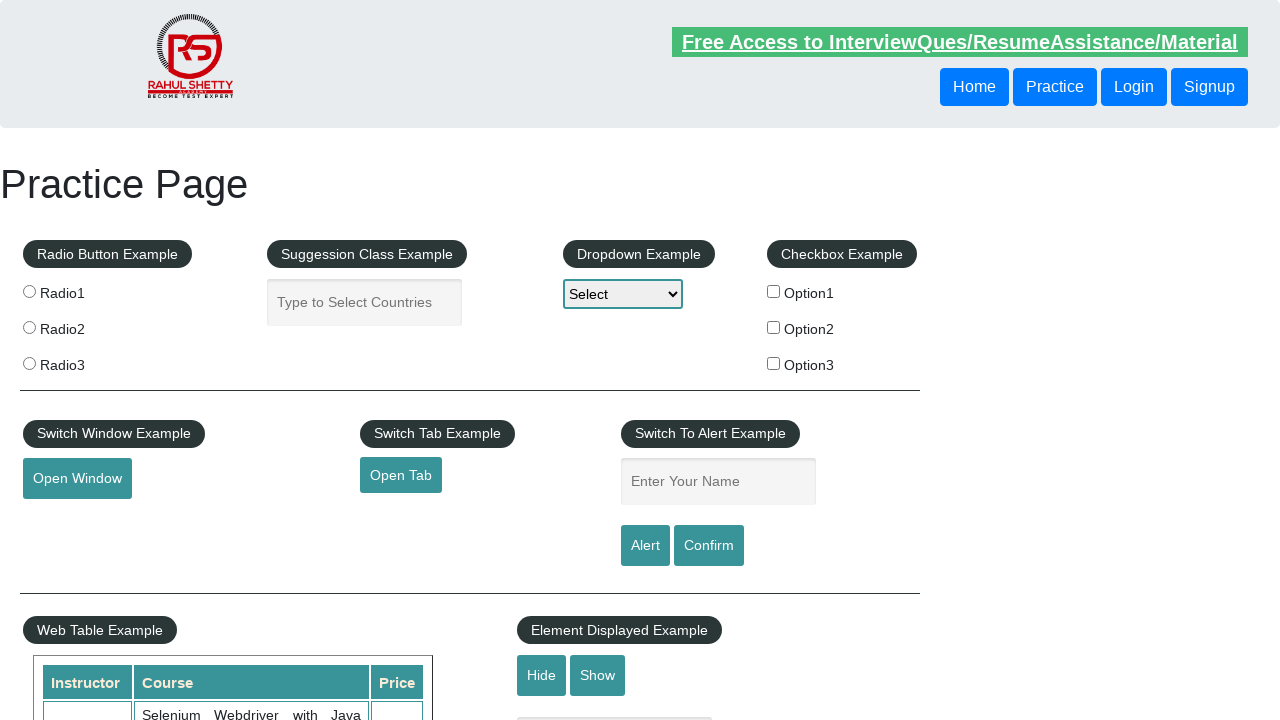

Extracted cell content: 'Rahul Shetty'
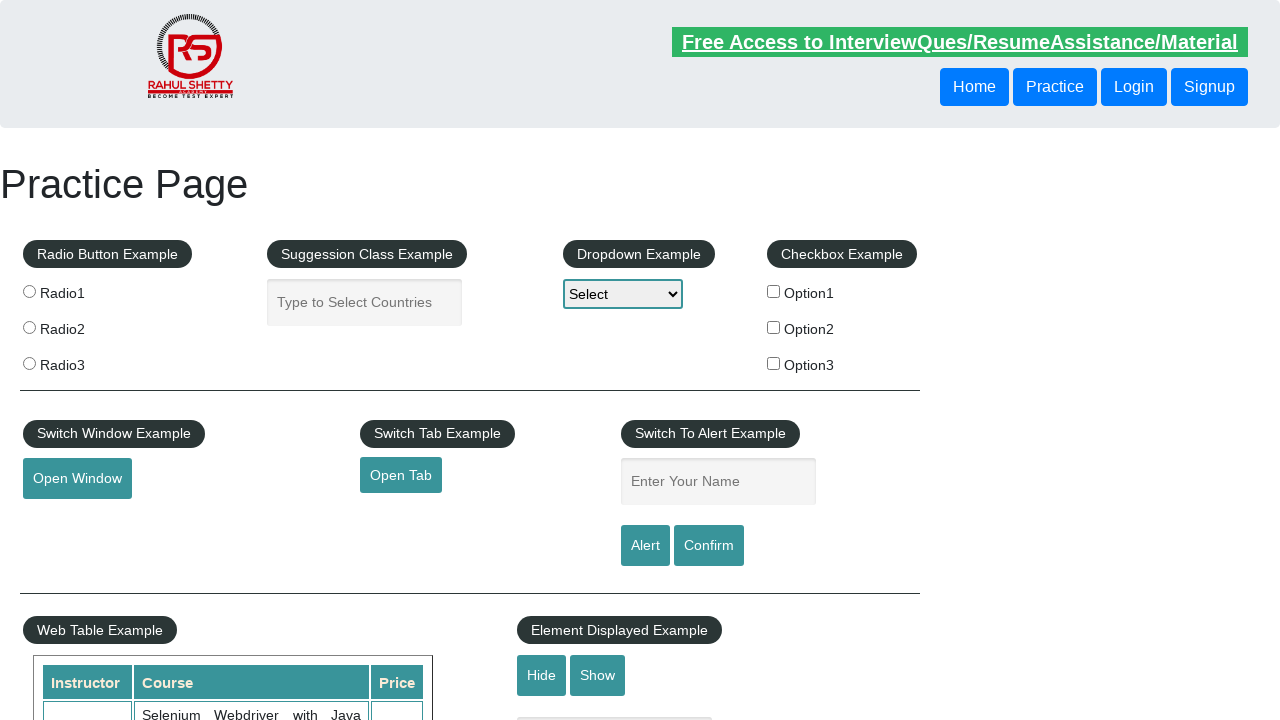

Extracted cell content: 'Learn SQL in Practical + Database Testing from Scratch'
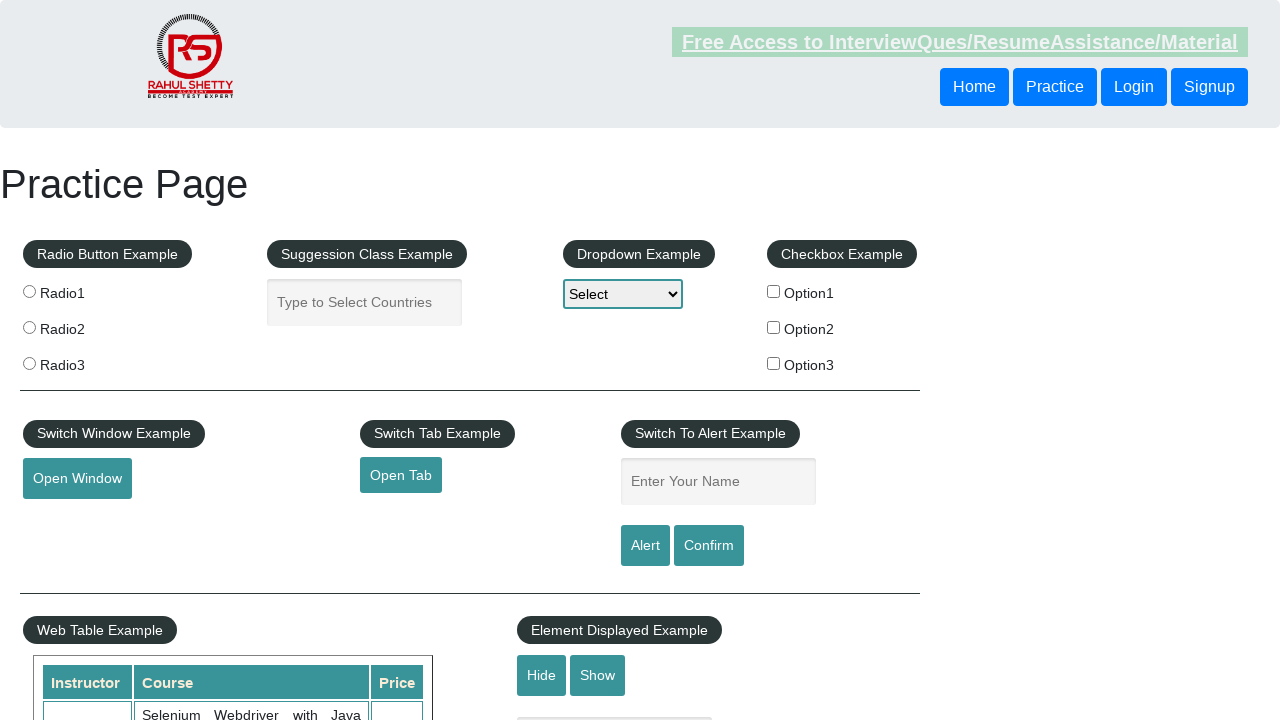

Extracted cell content: '25'
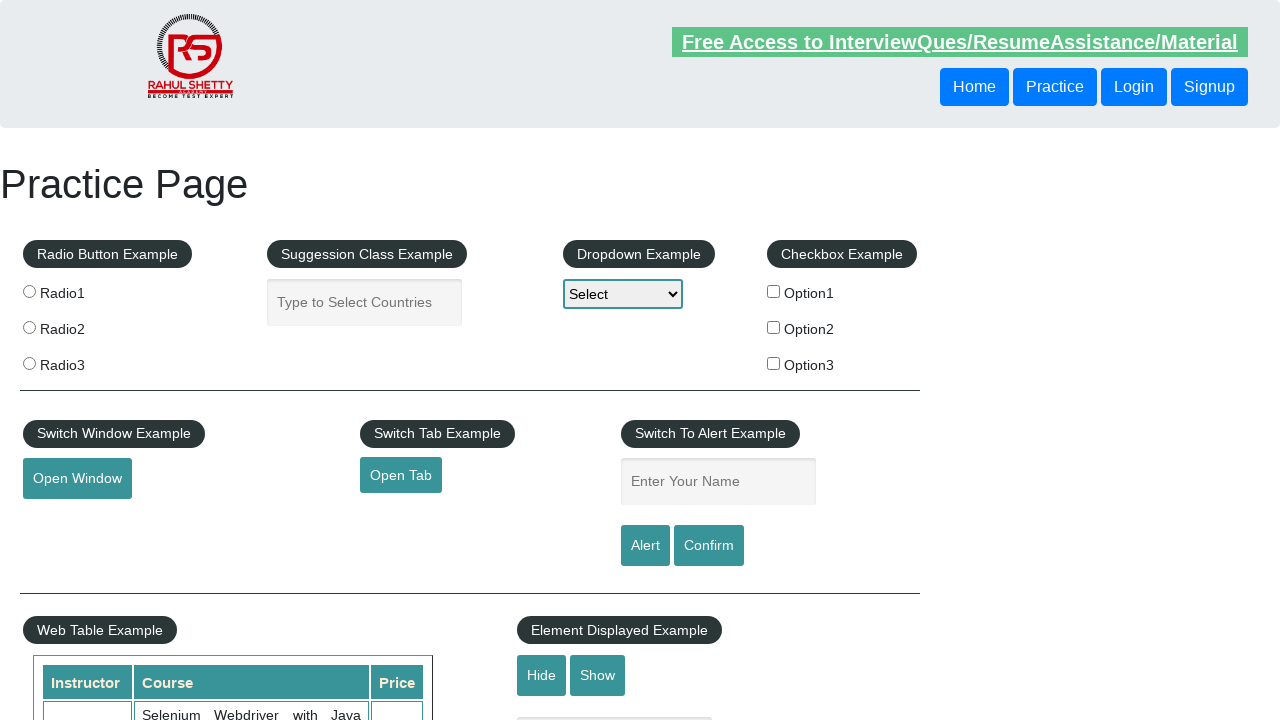

Extracted cell content: 'Dwayne'
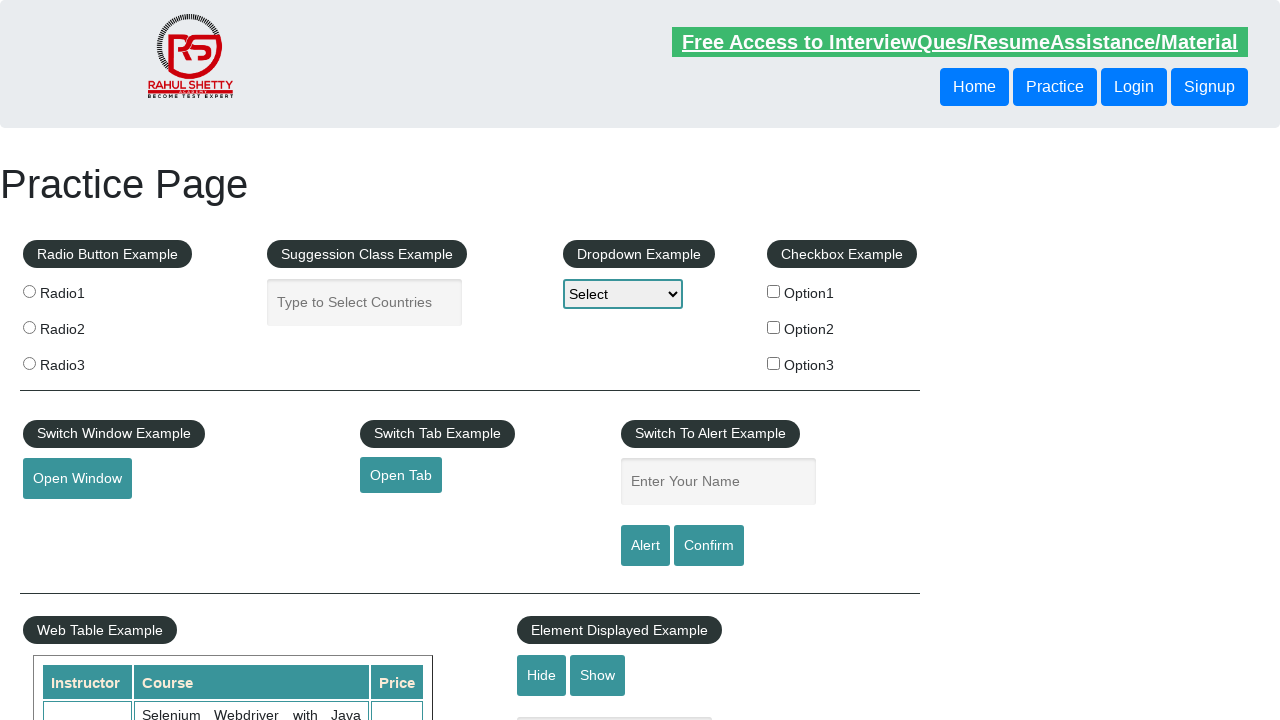

Extracted cell content: 'Manager'
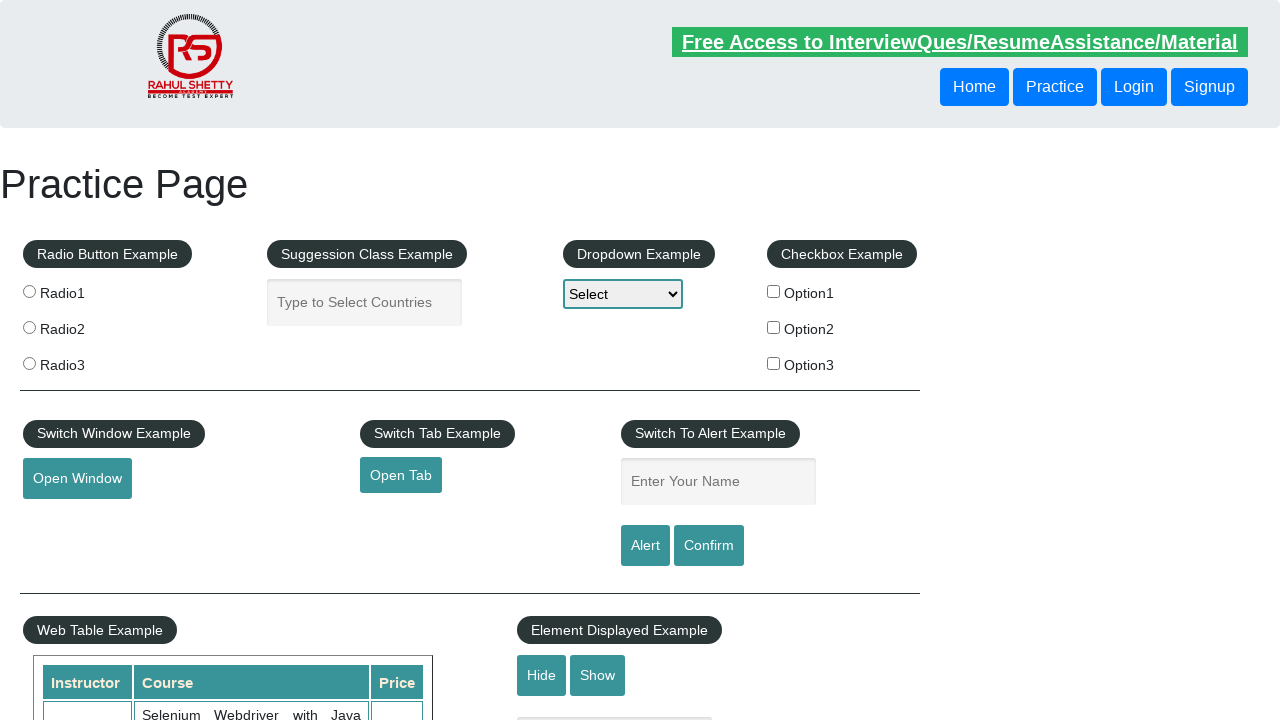

Extracted cell content: 'Kolkata'
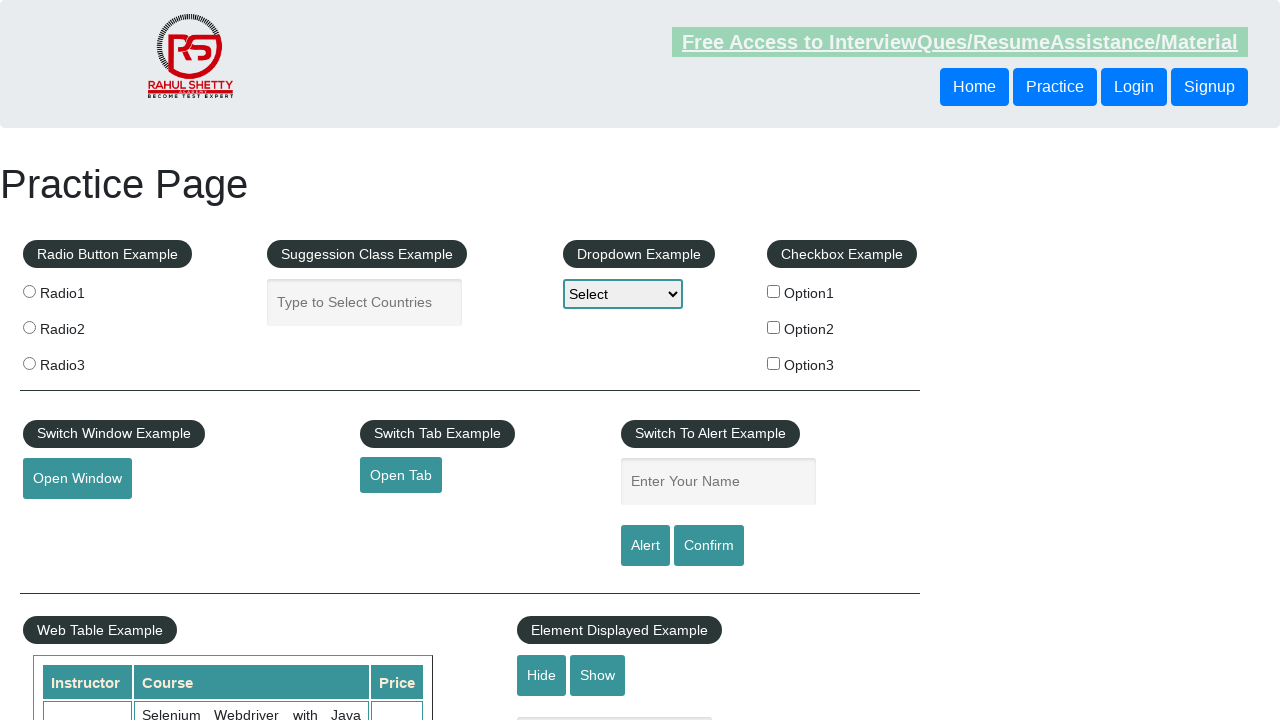

Extracted cell content: '48'
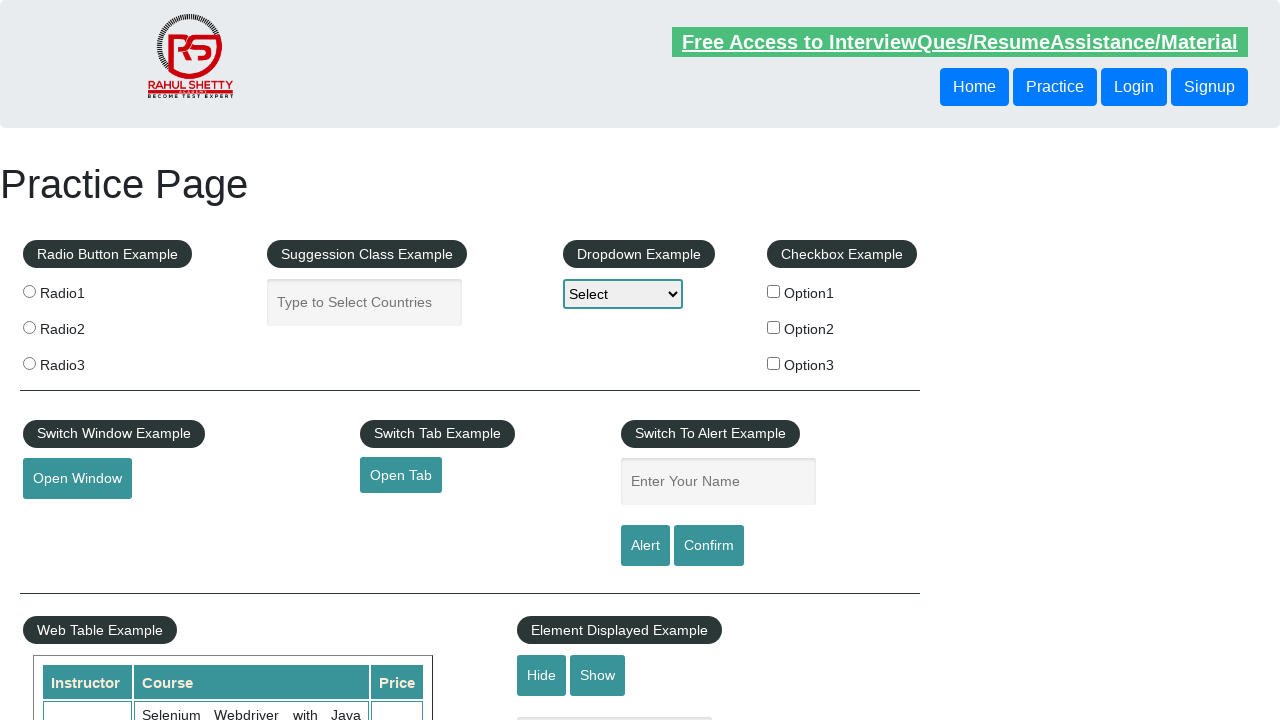

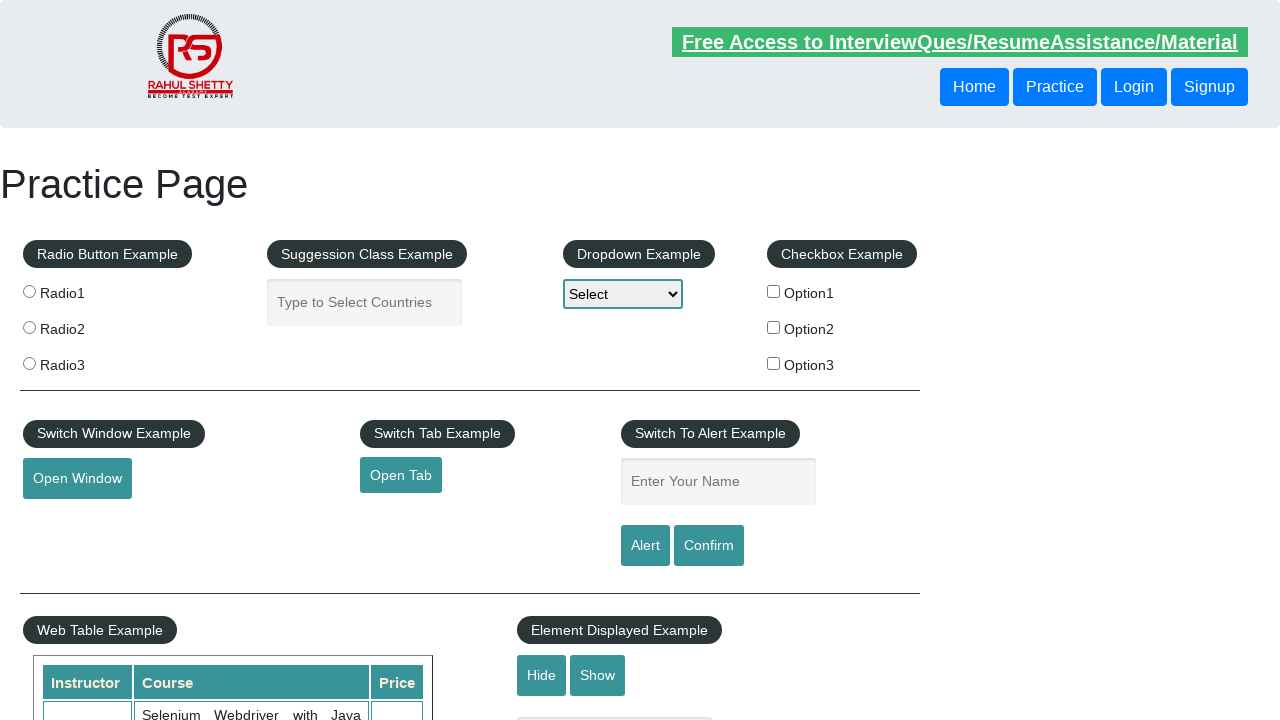